Tests simple text input functionality by entering text and pressing Enter, then verifying the result

Starting URL: https://www.qa-practice.com/elements/input/simple

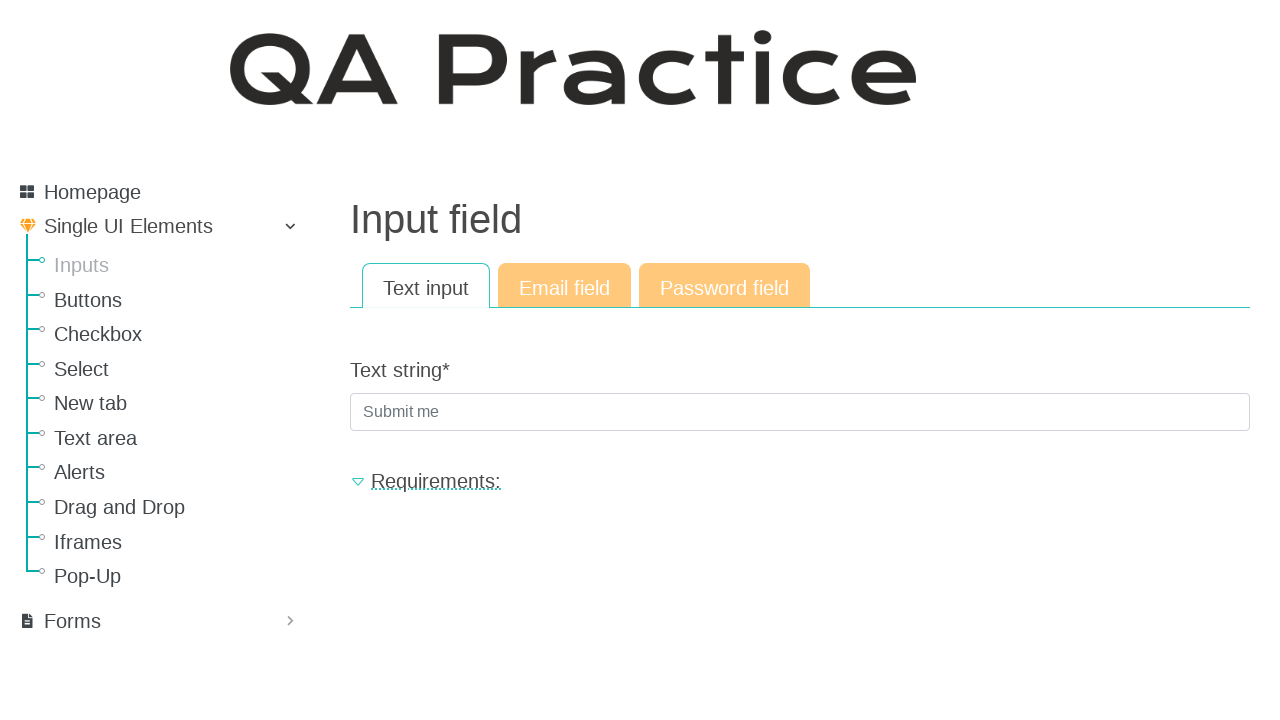

Filled text input field with 'cat' on input[name='text_string']
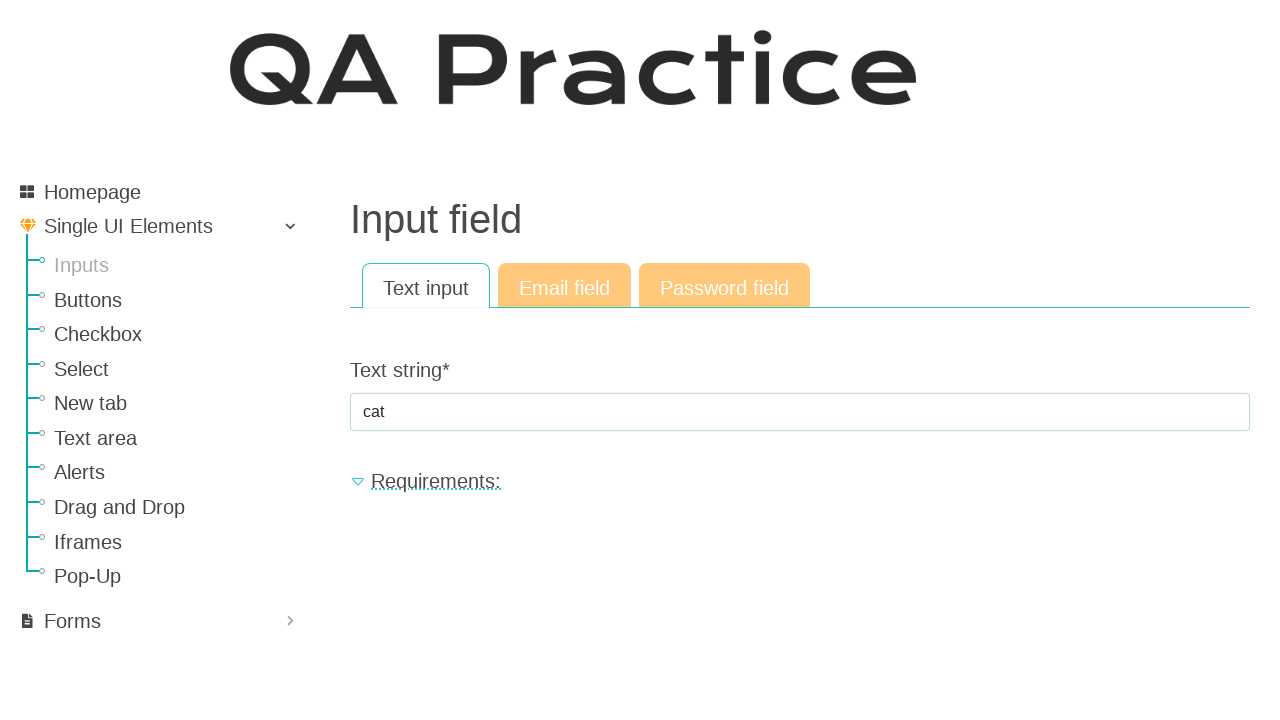

Pressed Enter to submit the text input on input[name='text_string']
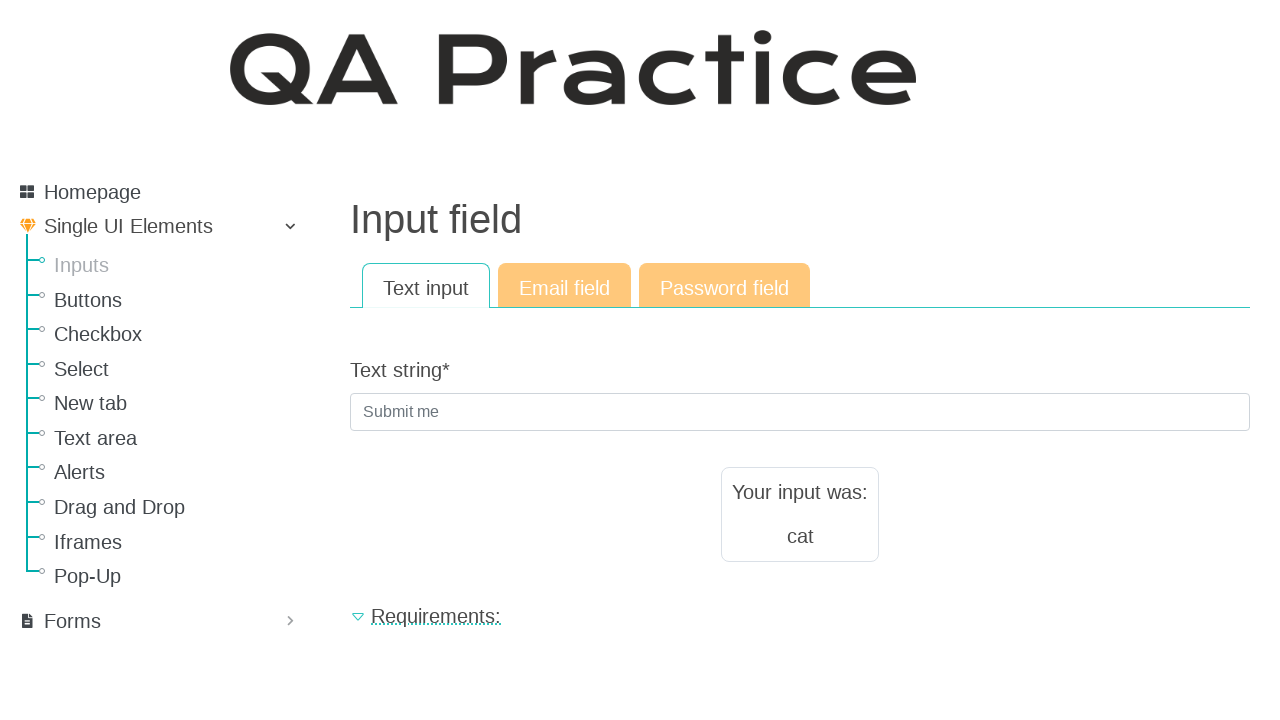

Result text element appeared on the page
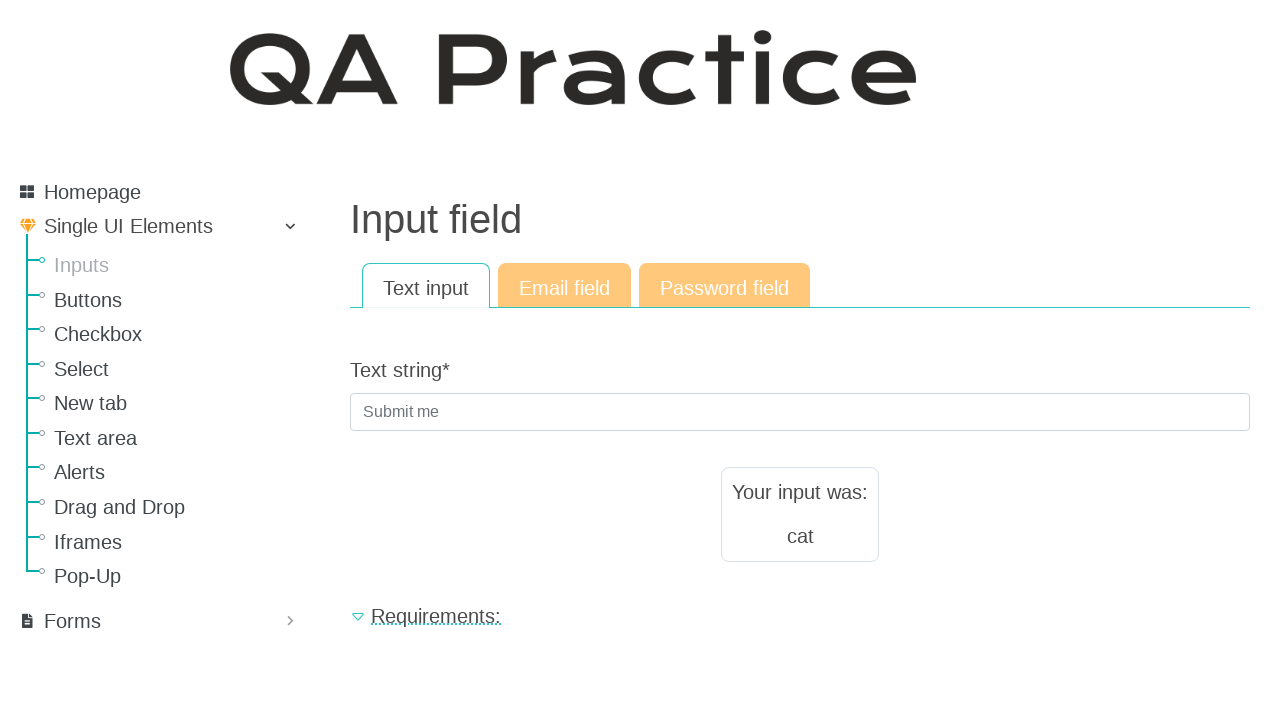

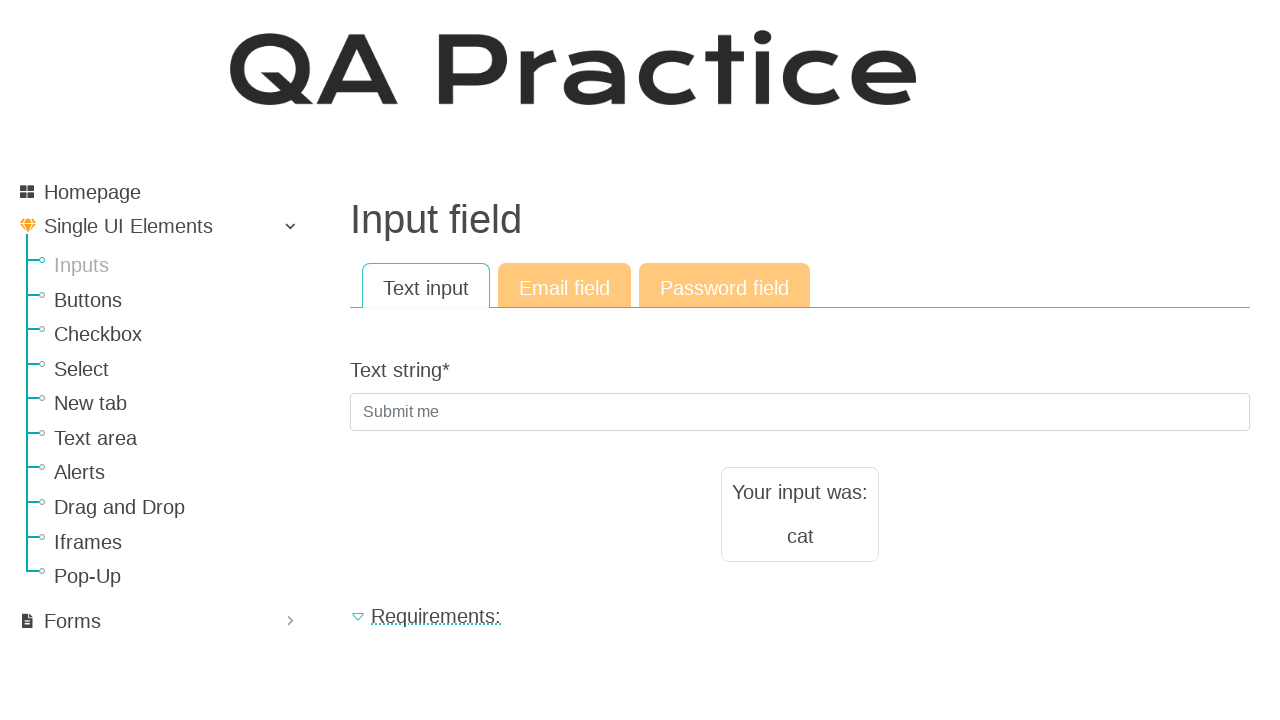